Navigates to a Newegg product page and checks if the "Add to Cart" button is present and clickable

Starting URL: https://www.newegg.com/evga-geforce-rtx-3060-12g-p5-3657-kr/p/N82E16814487539?Description=rtx3060&cm_re=rtx3060-_-14-487-539-_-Product

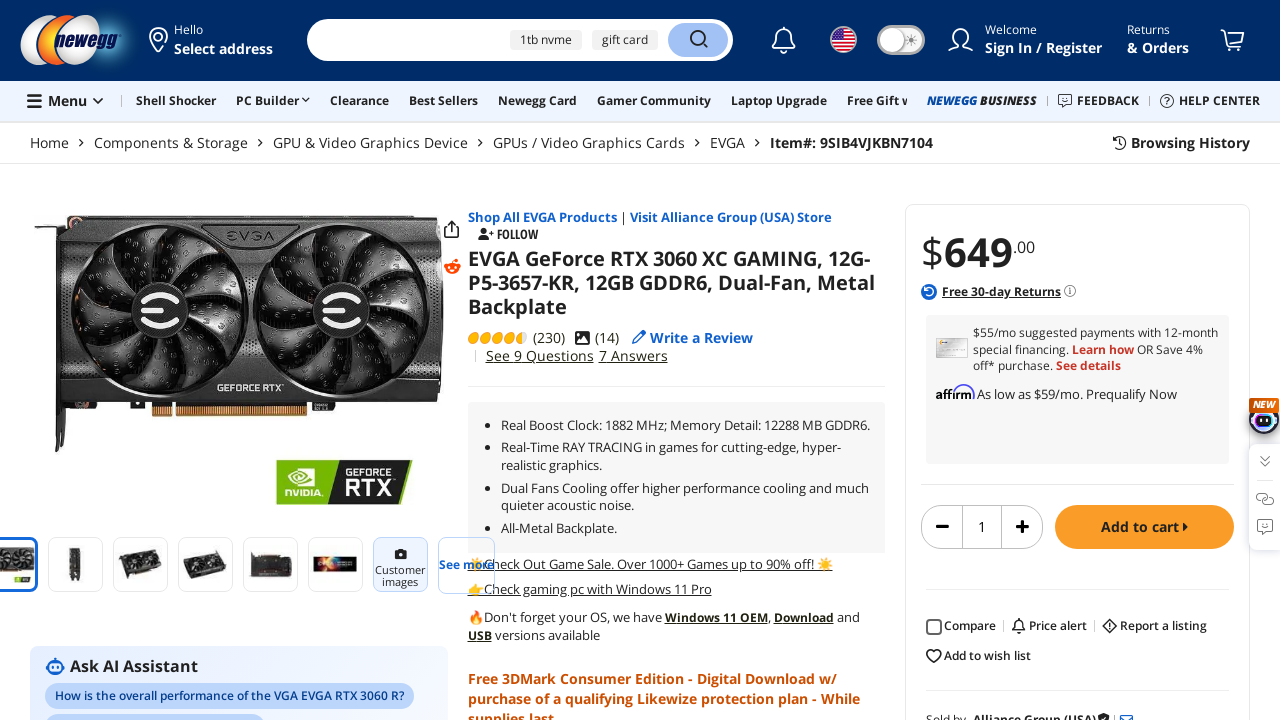

Add to Cart button selector found and loaded
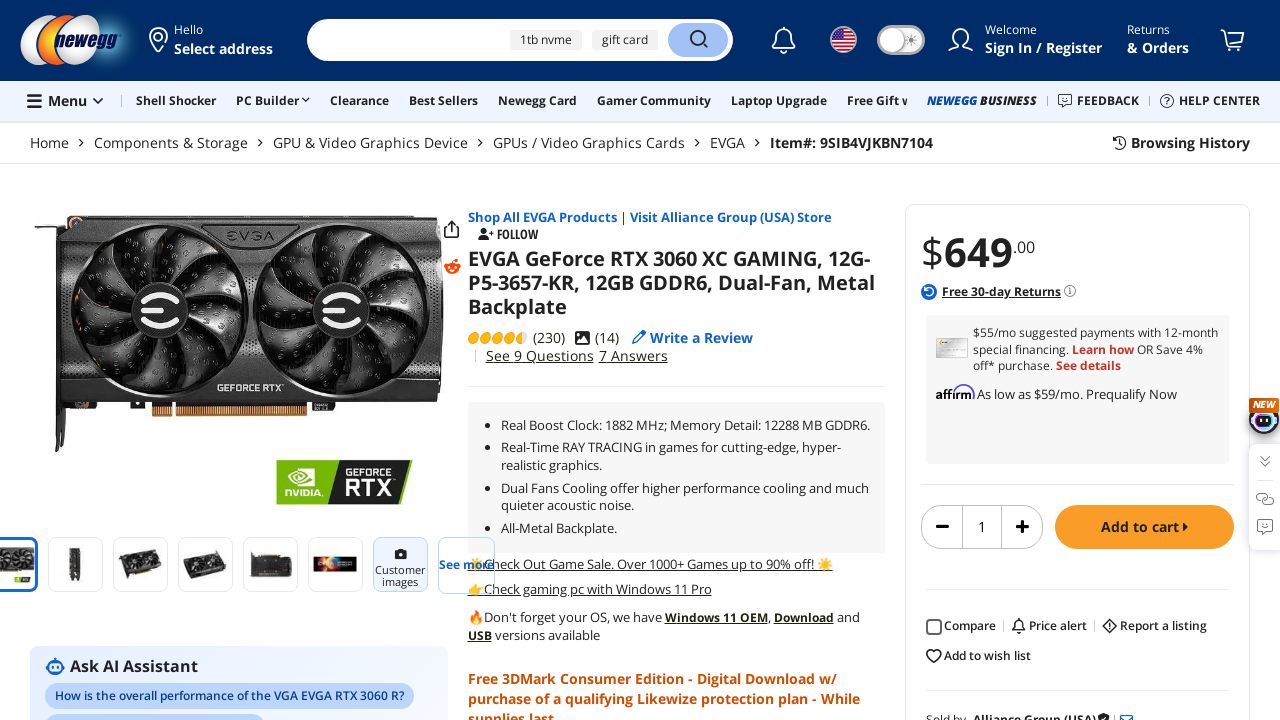

Clicked Add to Cart button at (1144, 527) on .btn.btn-primary.btn-wide
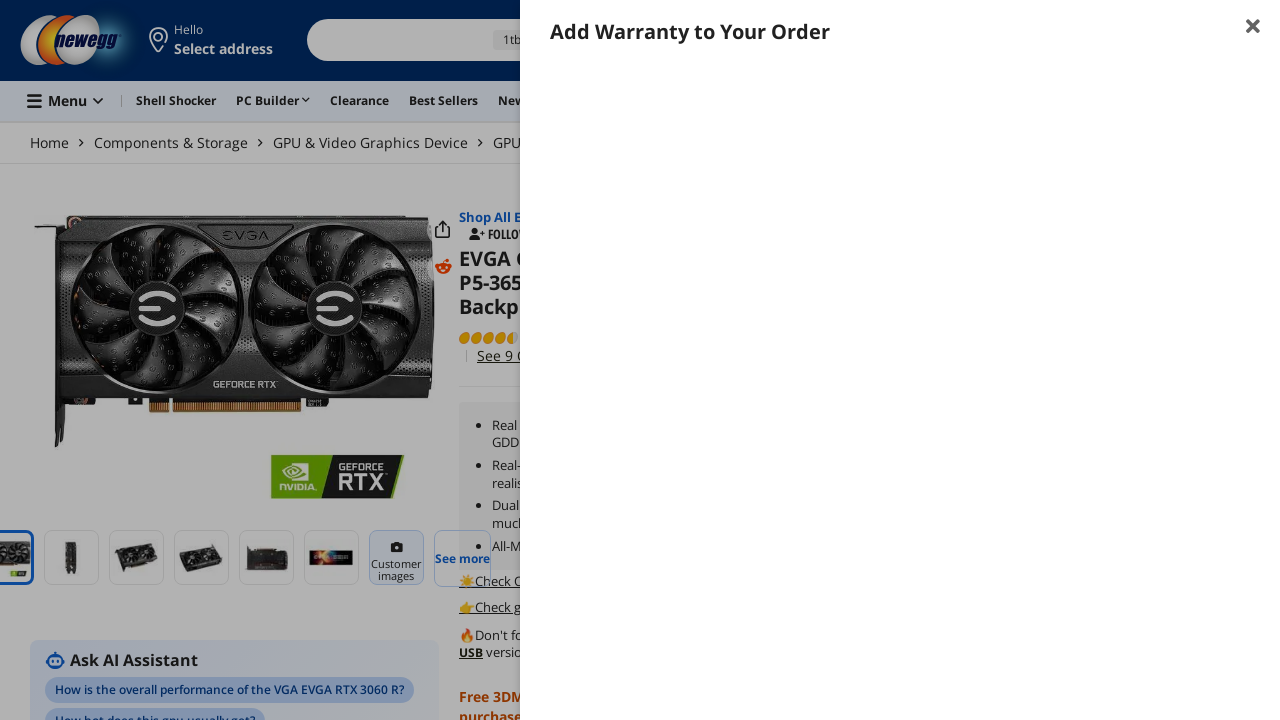

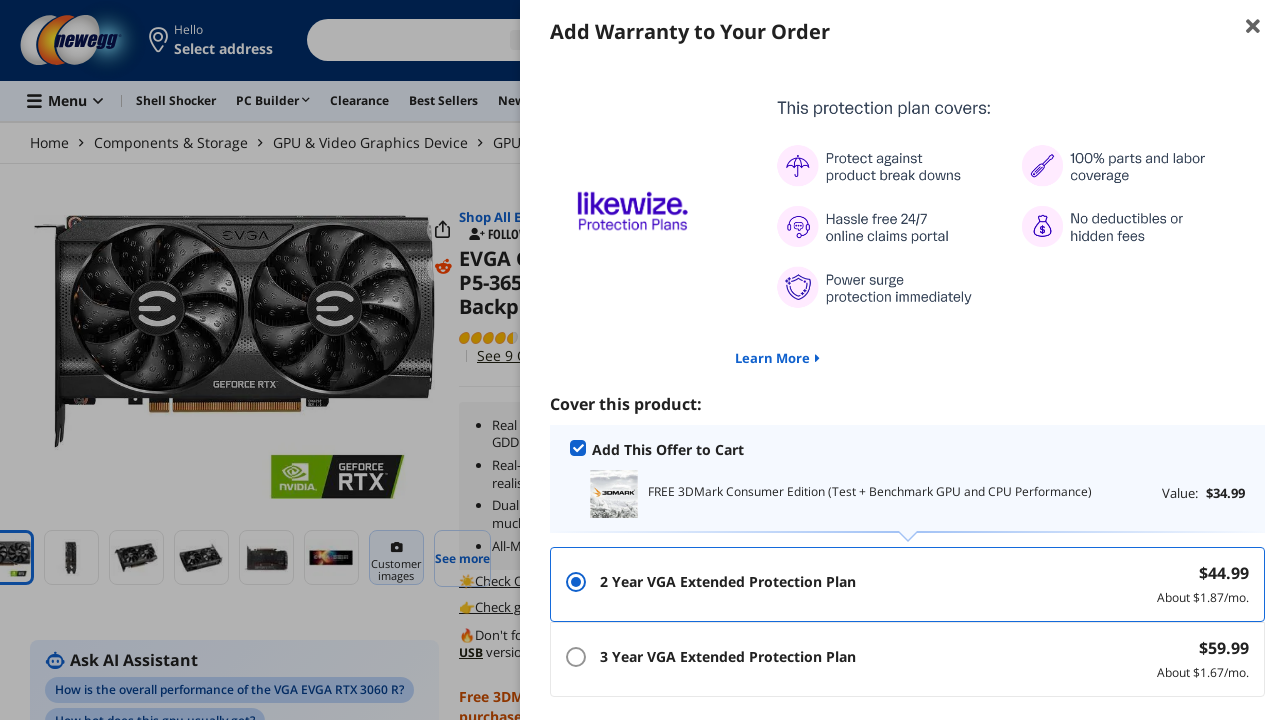